Tests finding an element by link text (calculated mathematically), clicking it, then filling out a form with personal information (first name, last name, city, country) and submitting it.

Starting URL: http://suninjuly.github.io/find_link_text

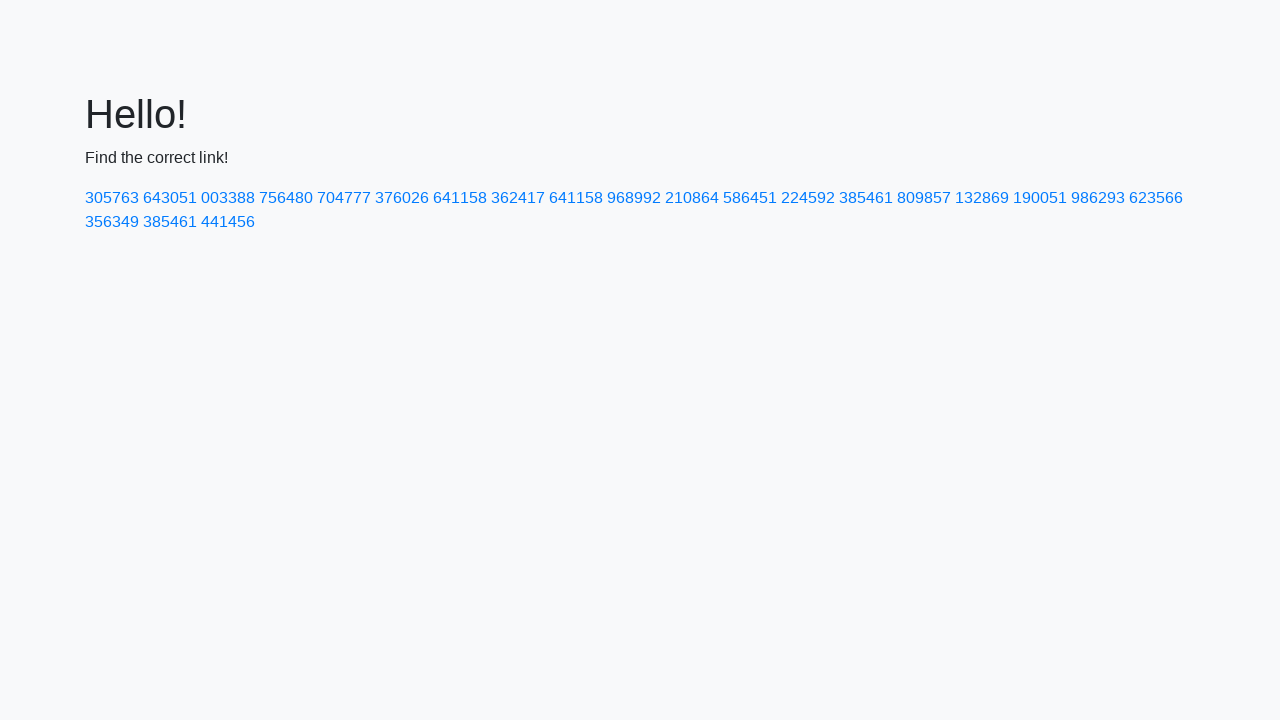

Clicked link with calculated text '224592' at (808, 198) on a:text-is('224592')
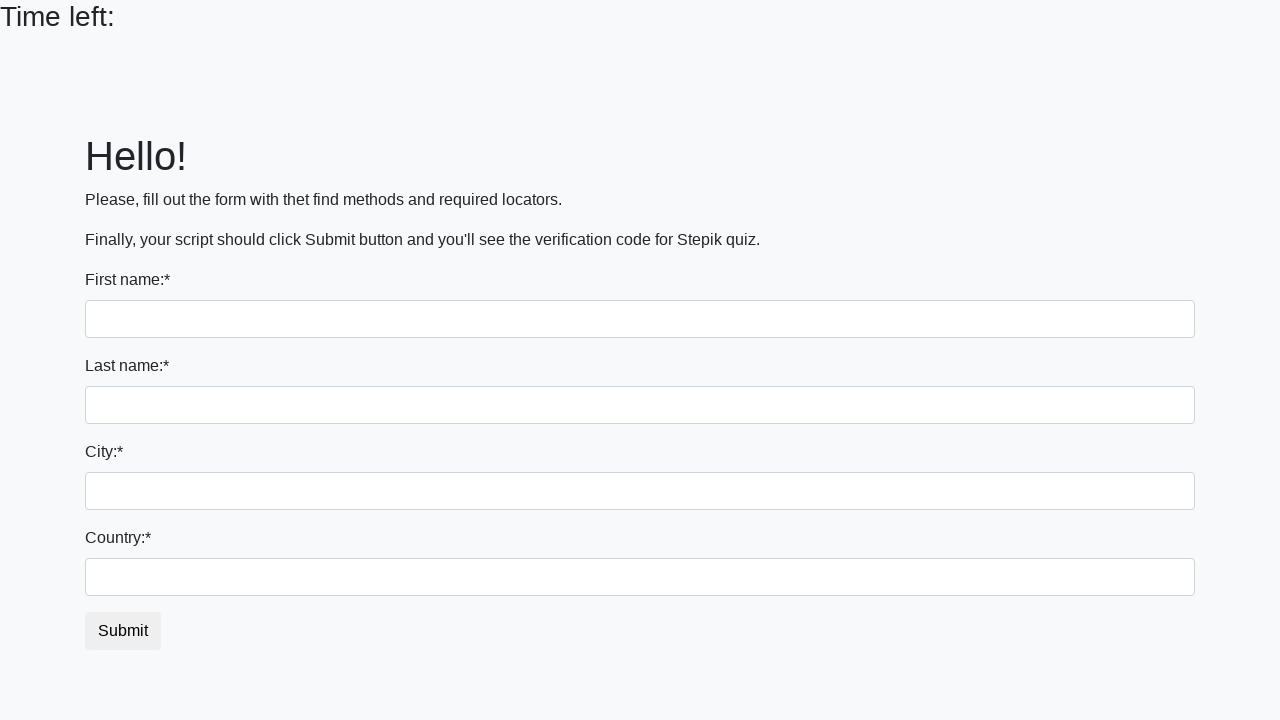

Filled first name field with 'Ivan' on input
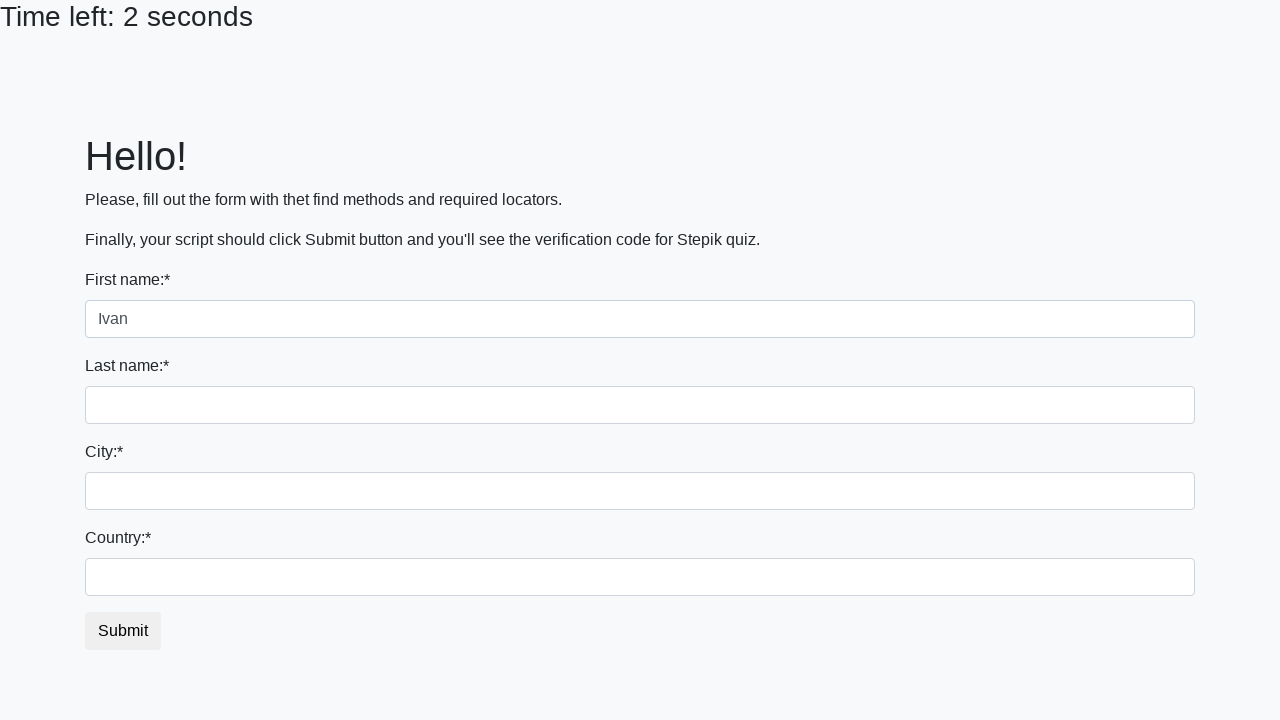

Filled last name field with 'Petrov' on input[name='last_name']
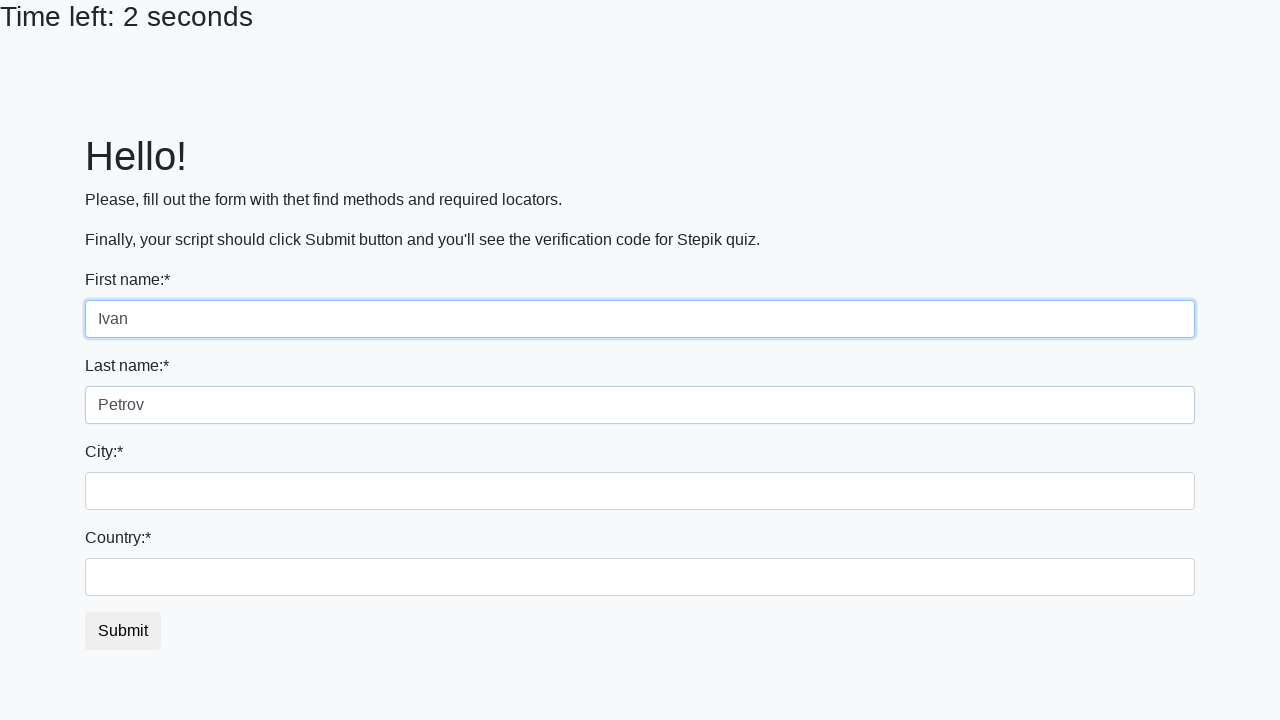

Filled city field with 'Smolensk' on .form-control.city
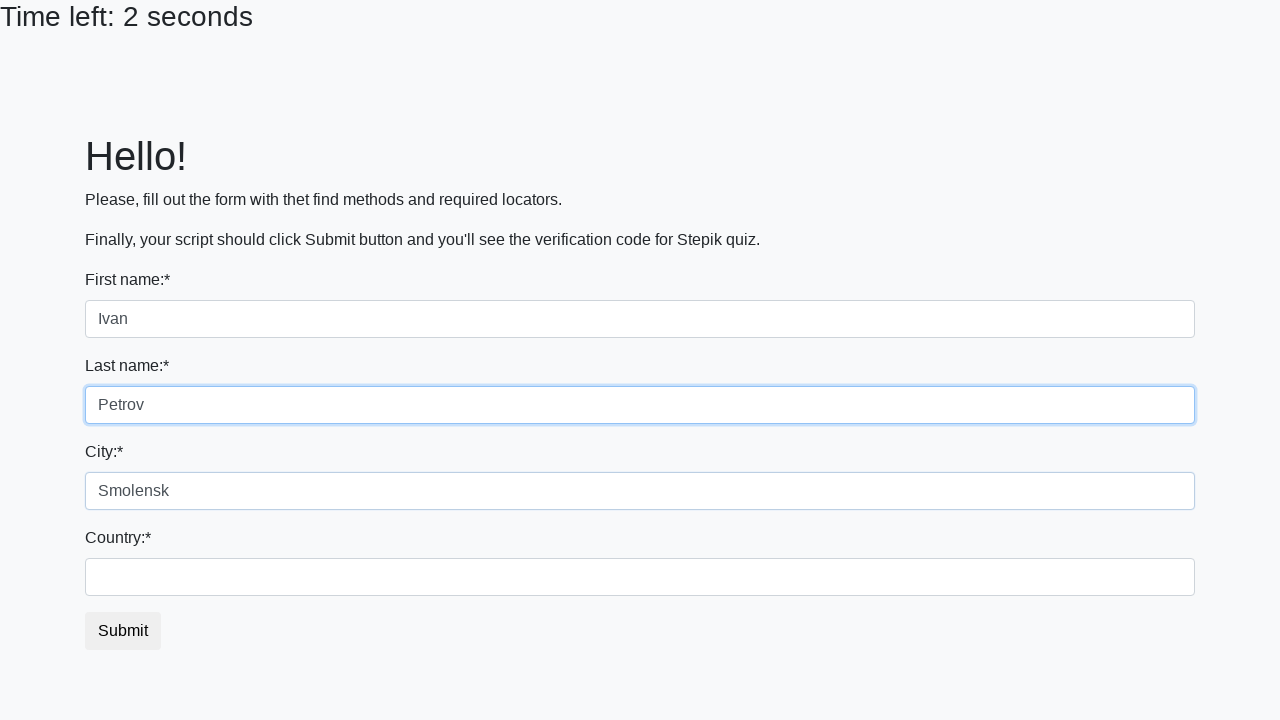

Filled country field with 'Russia' on #country
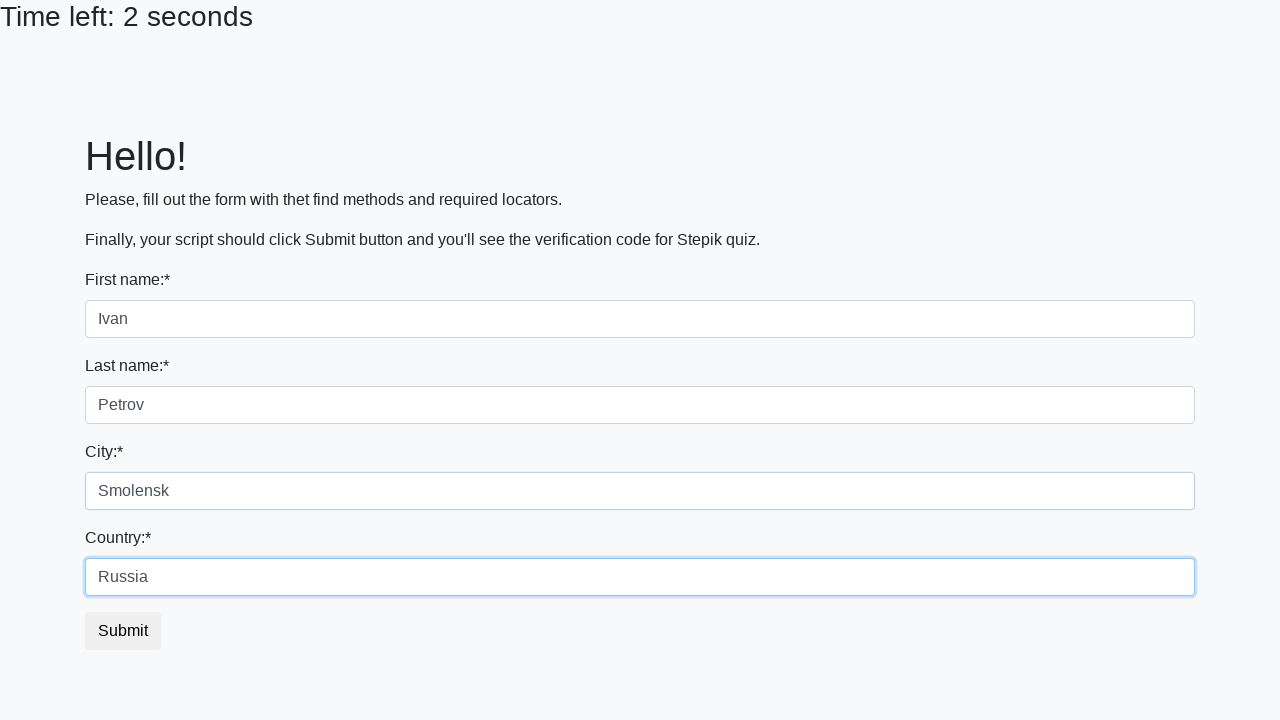

Clicked submit button to complete form at (123, 631) on button.btn
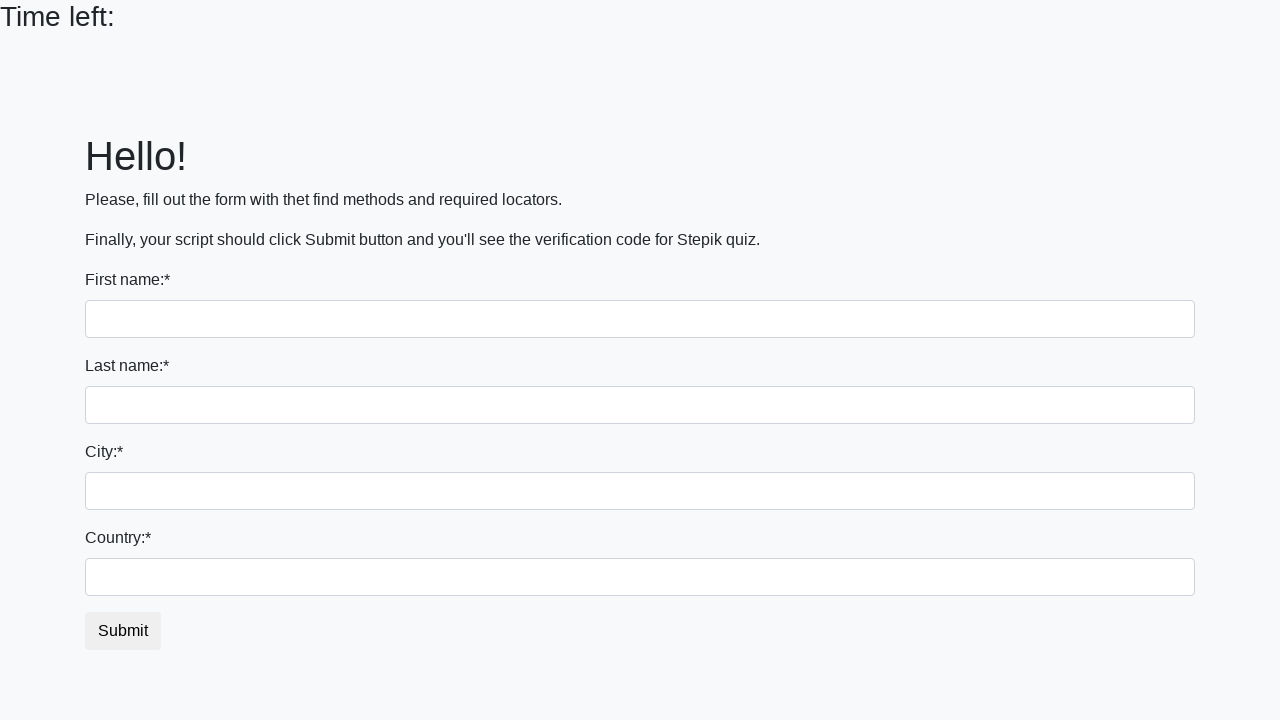

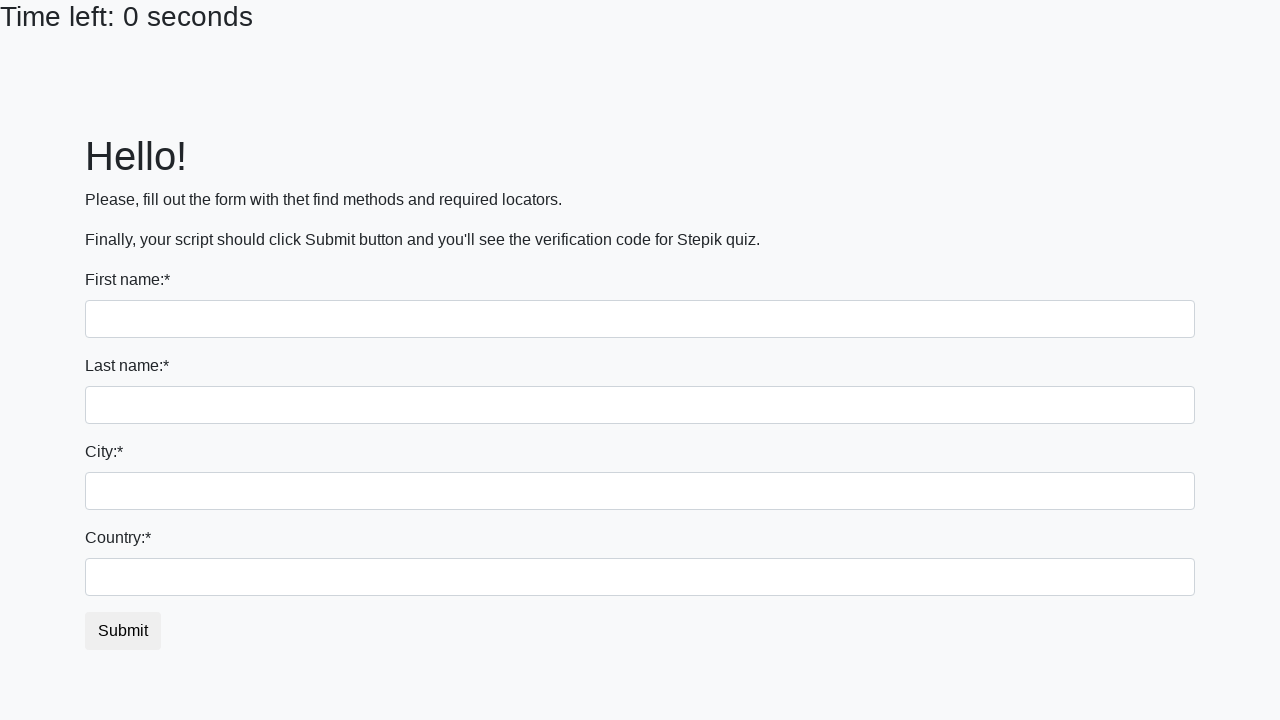